Tests jQuery UI website navigation by clicking through each main menu item (Demos, Download, API Documentation, Themes, Development, Blog, About) and verifying that each page loads correctly

Starting URL: https://jqueryui.com/

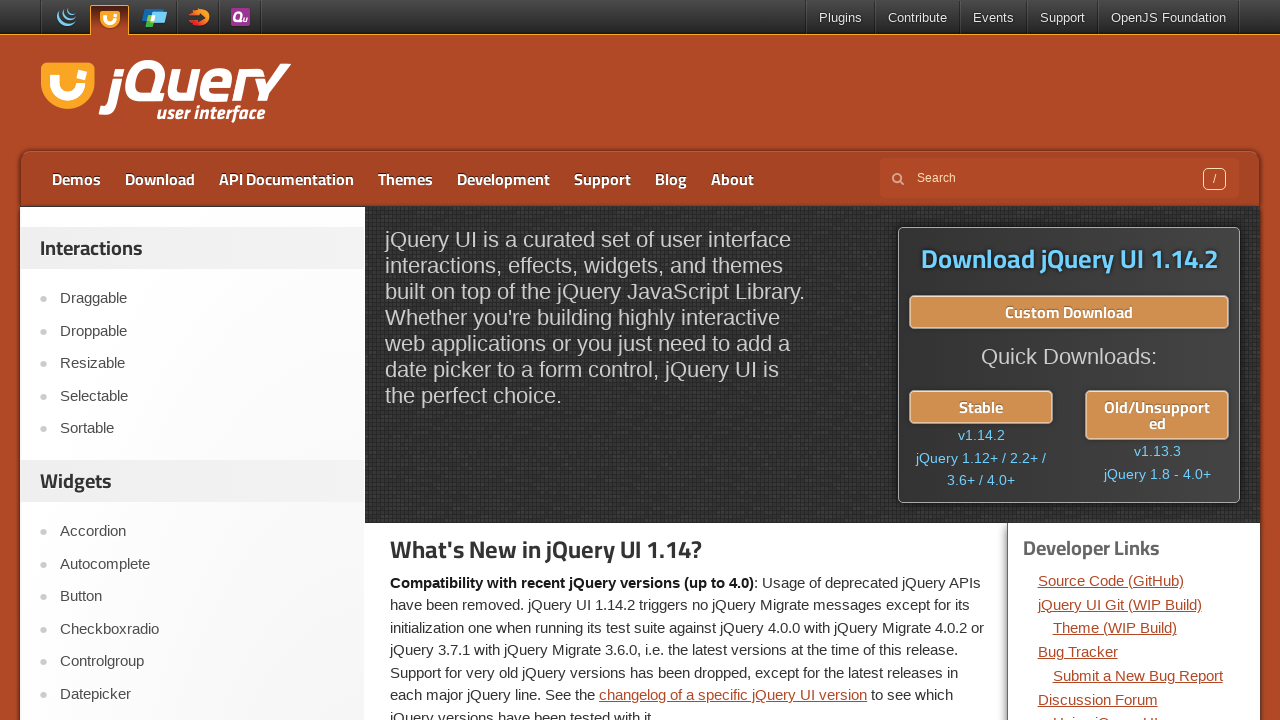

Clicked on Demos navigation link at (76, 179) on a[href='https://jqueryui.com/demos/']
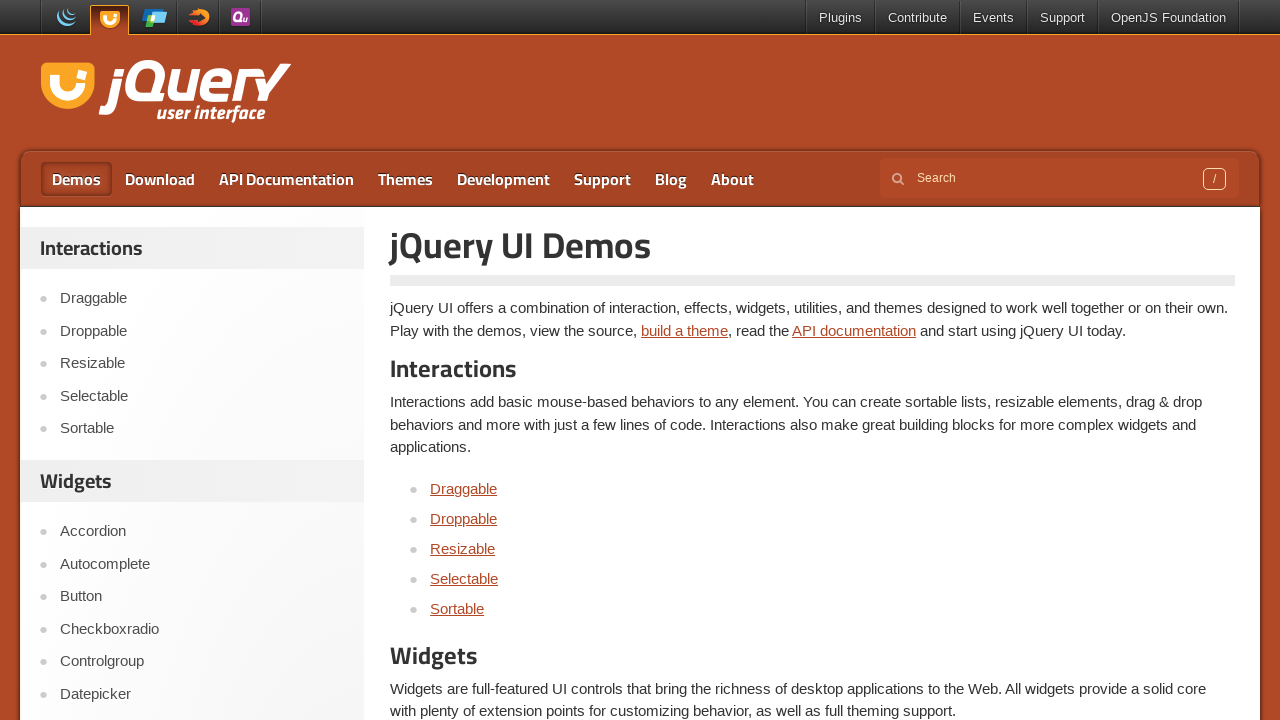

Demos page loaded successfully
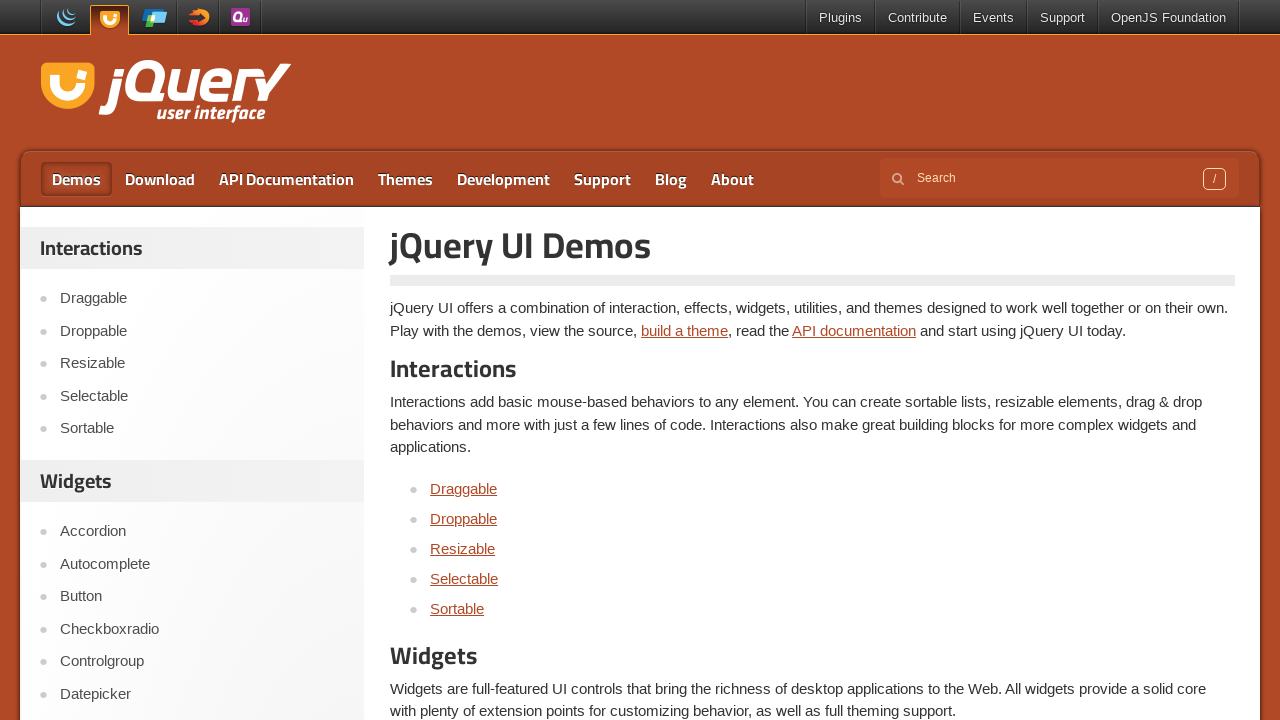

Clicked on Download navigation link at (160, 179) on a:has-text('Download')
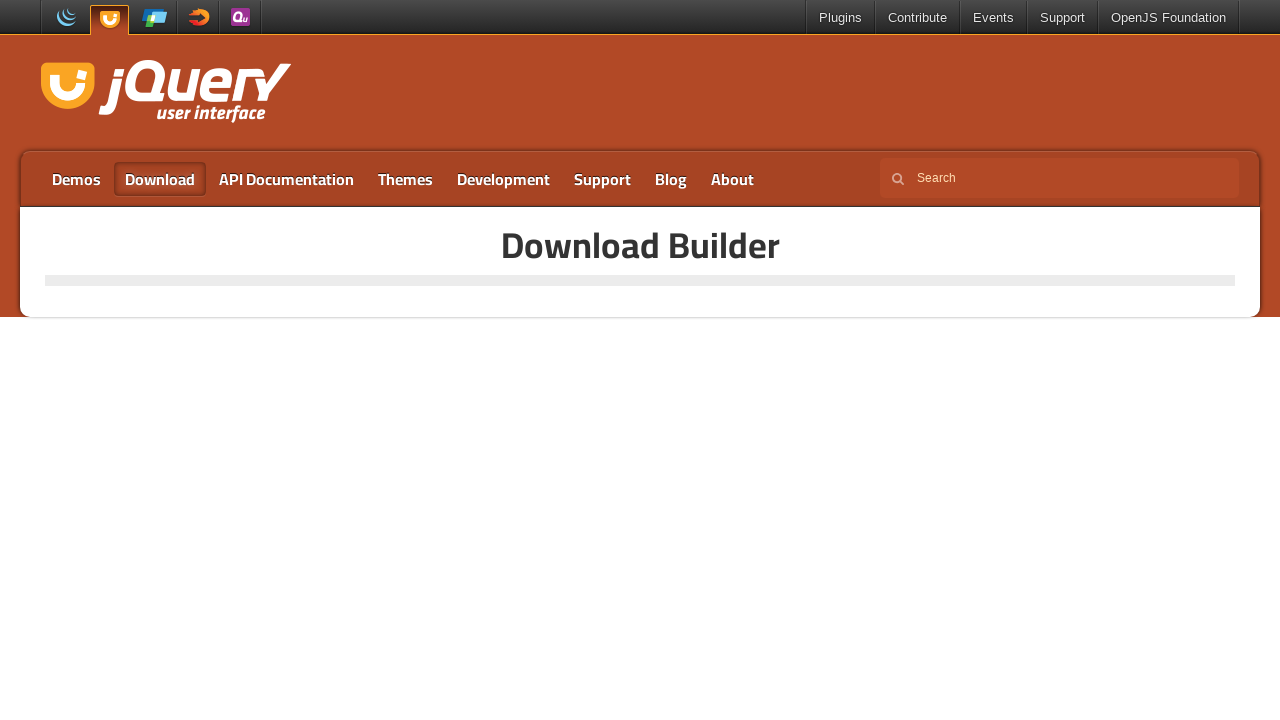

Download page loaded successfully
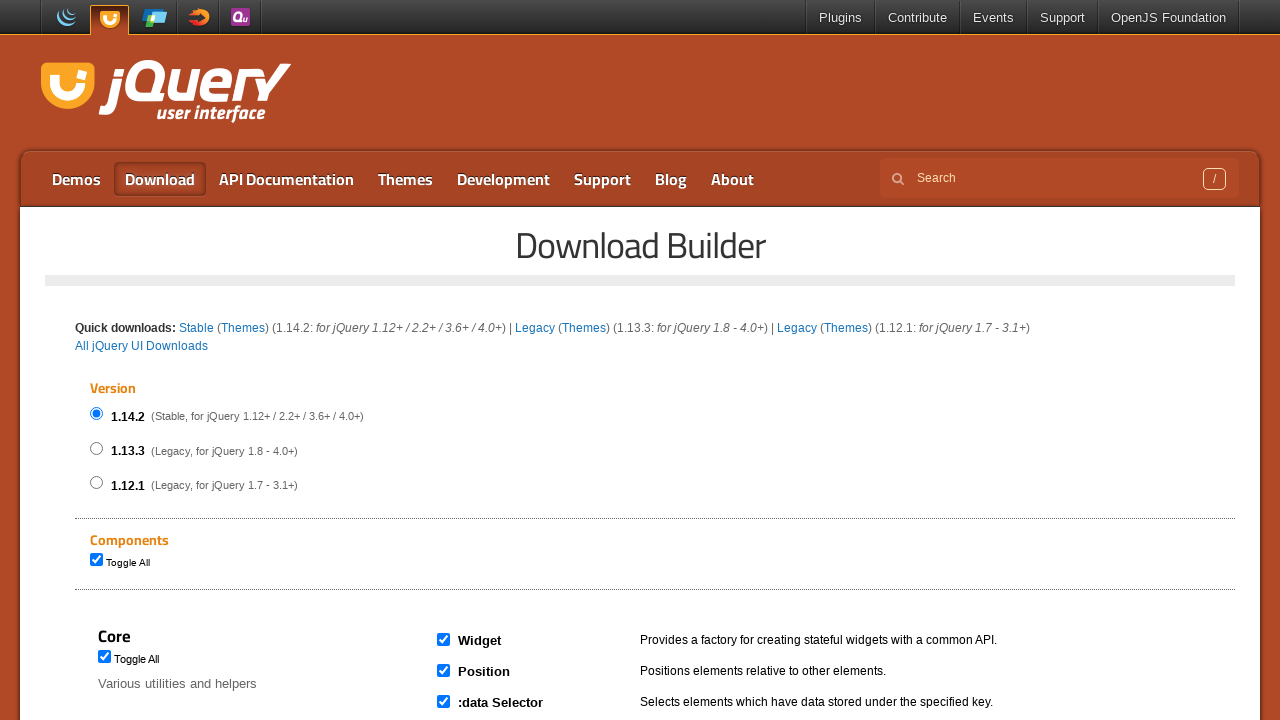

Clicked on API Documentation navigation link at (286, 179) on a[href='https://api.jqueryui.com/']
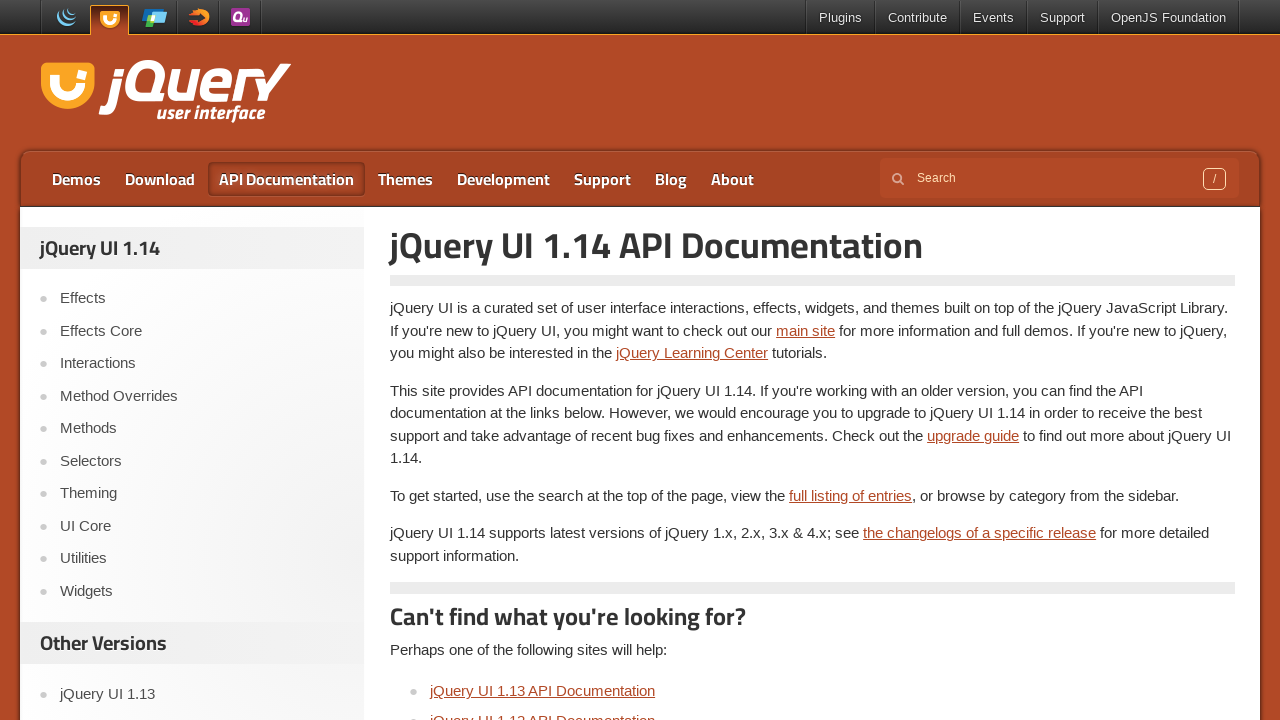

API Documentation page loaded successfully
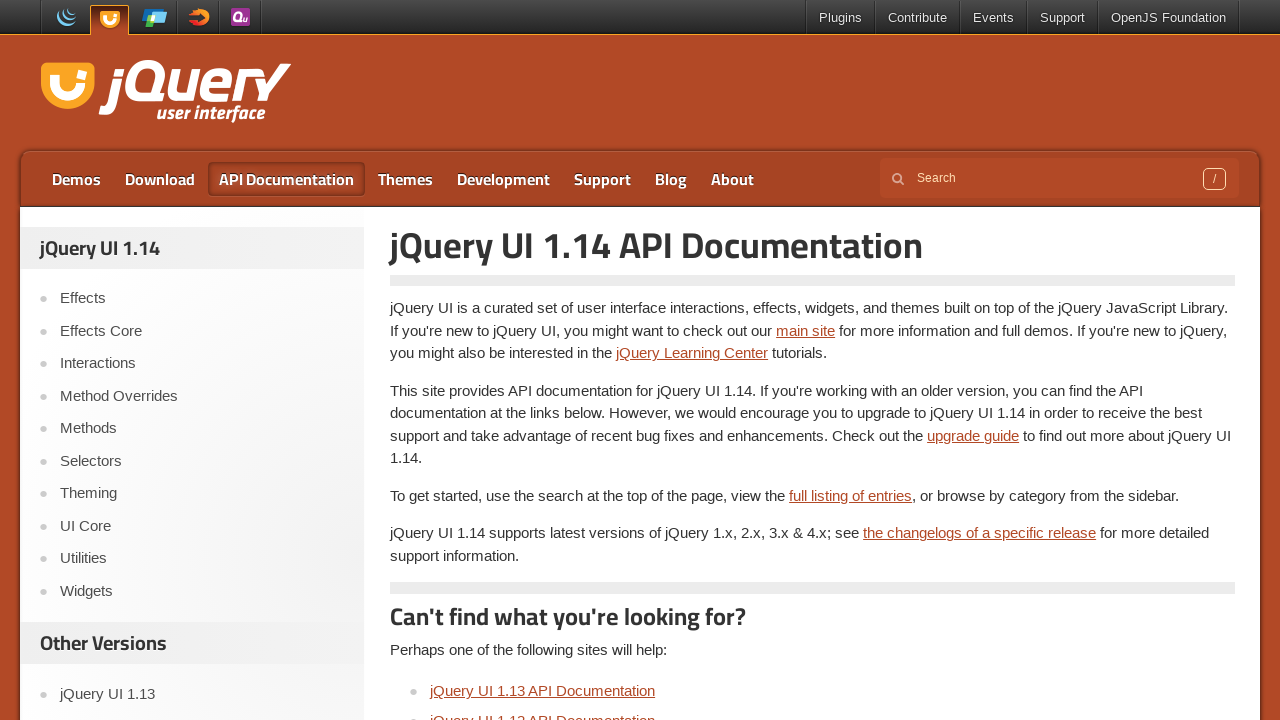

Clicked on Themes navigation link at (406, 179) on a[href='https://jqueryui.com/themeroller/']
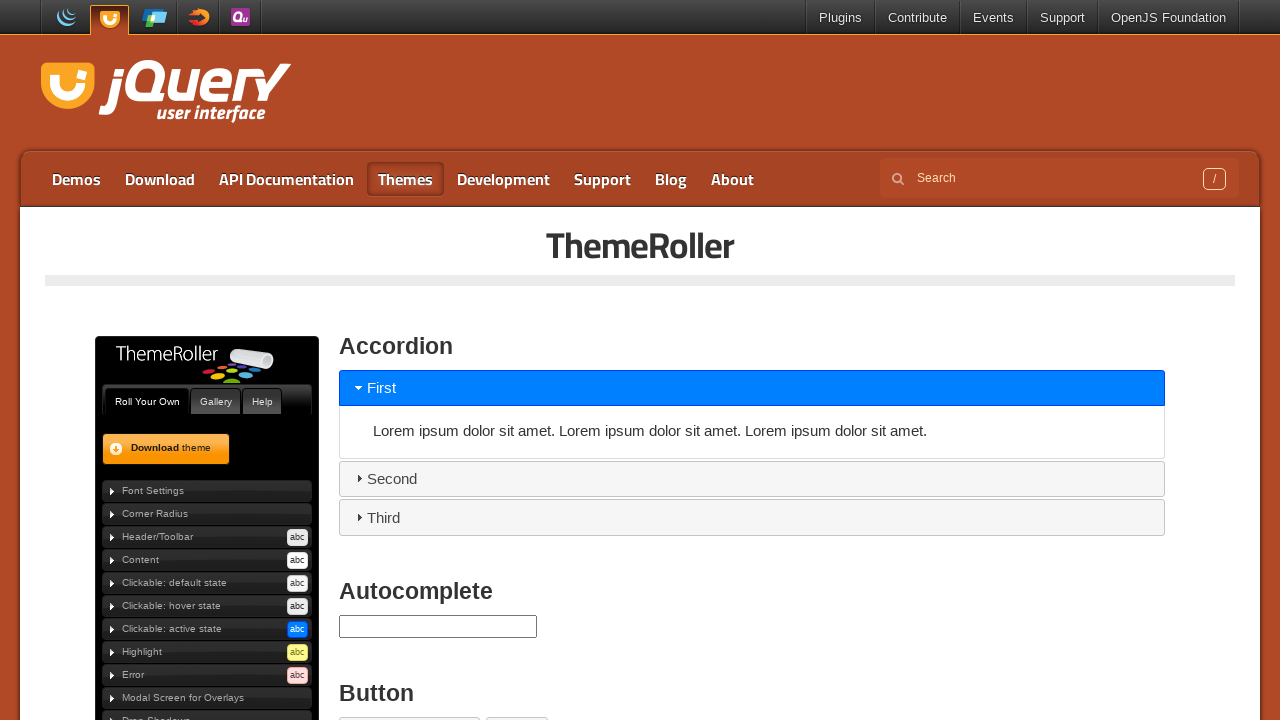

Themes page loaded successfully
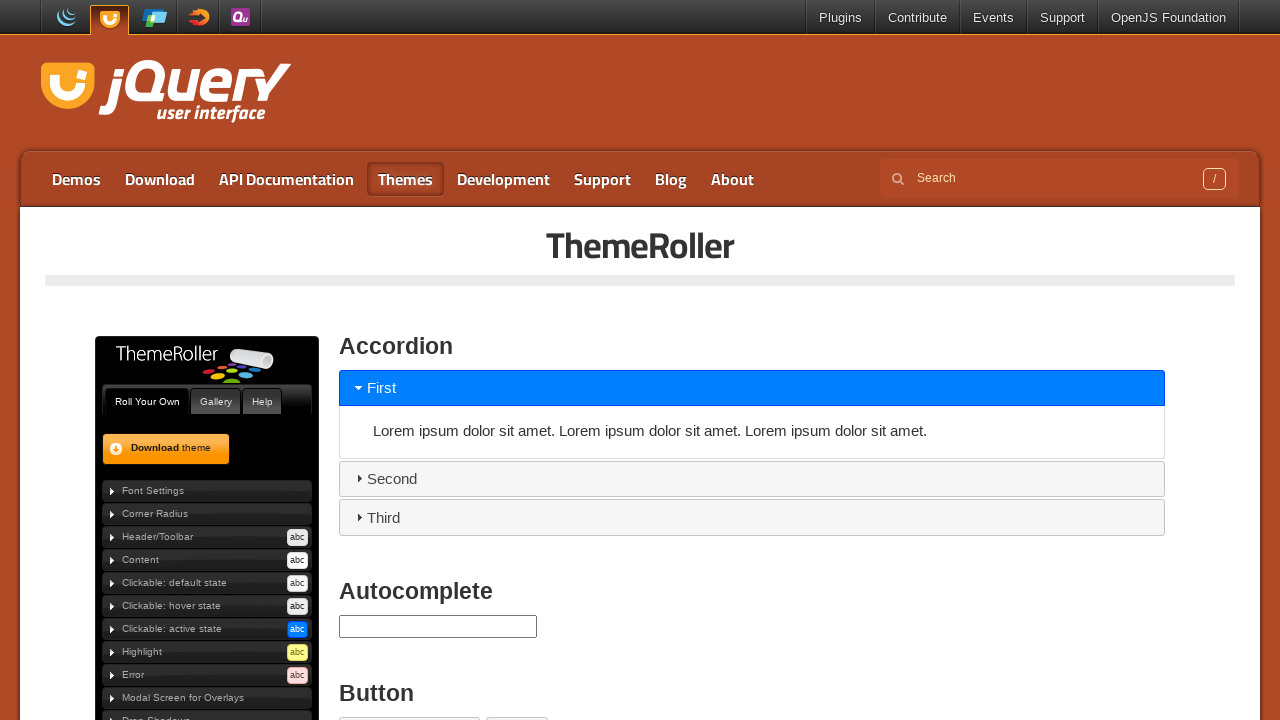

Clicked on Development navigation link at (504, 179) on a[href='https://jqueryui.com/development/']
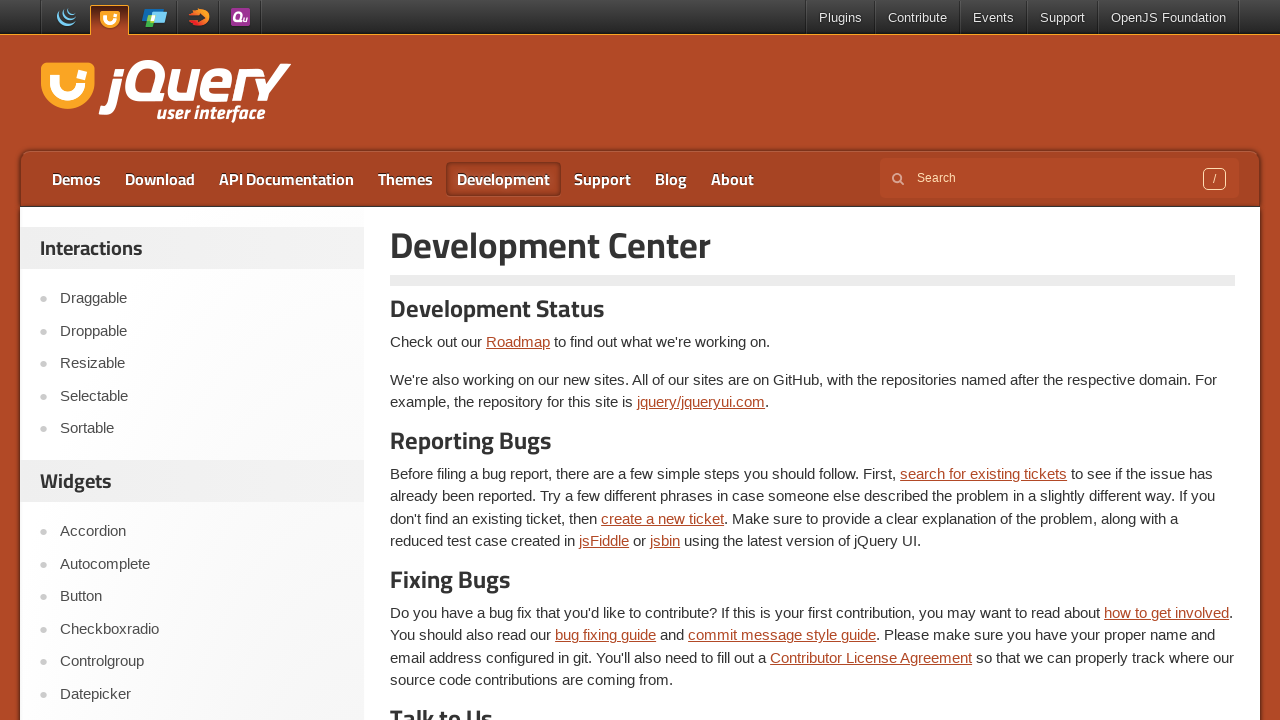

Development page loaded successfully
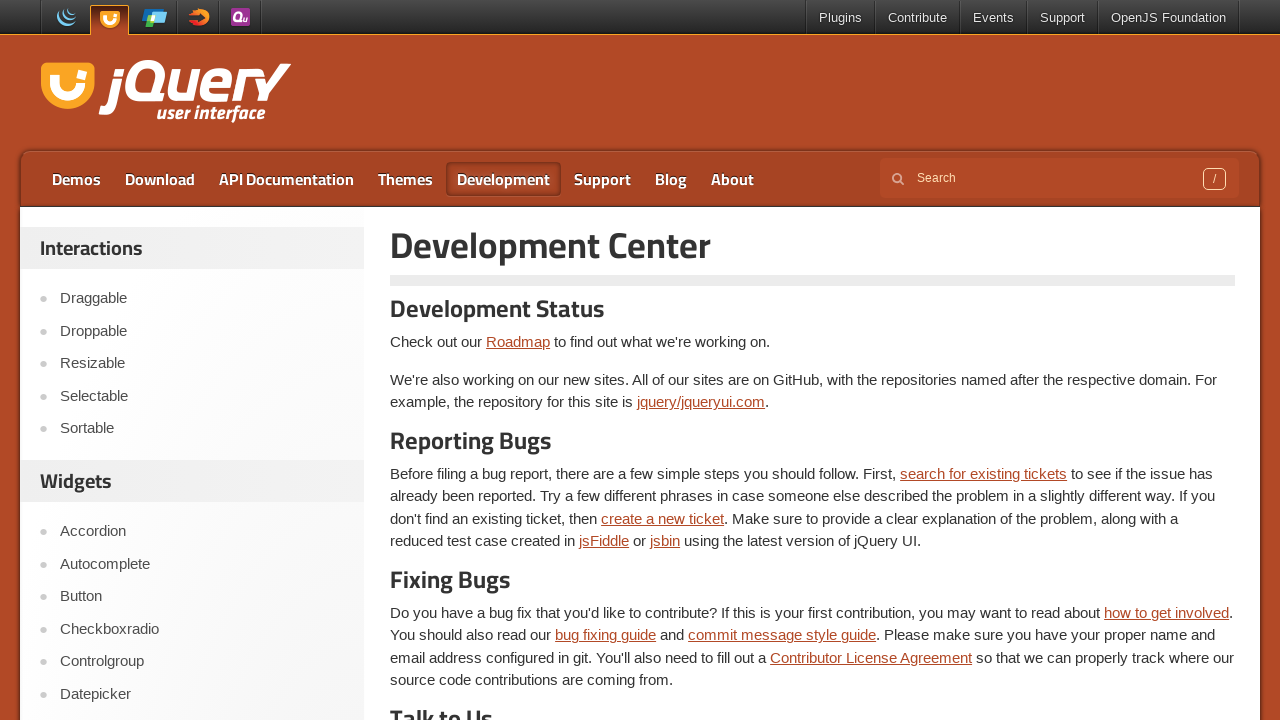

Clicked on Blog navigation link at (671, 179) on a[href='https://blog.jqueryui.com/']
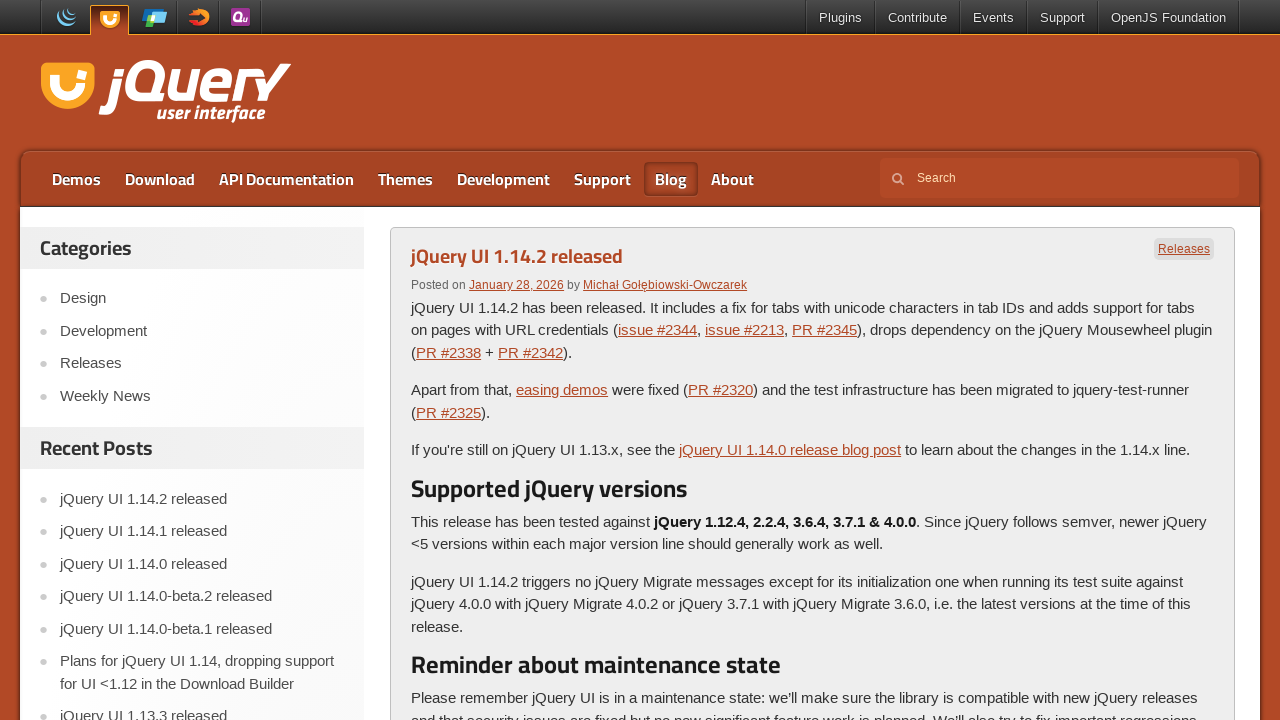

Blog page loaded successfully
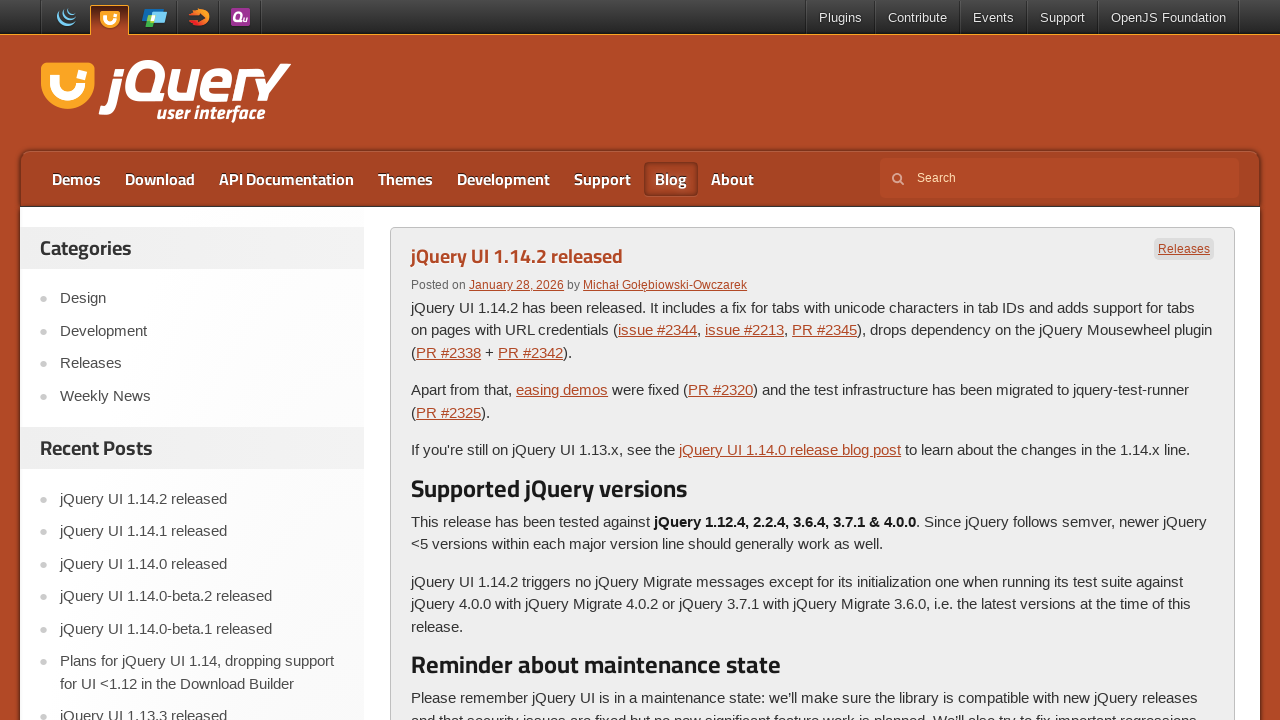

Clicked on About navigation link at (732, 179) on a[href='https://jqueryui.com/about/']
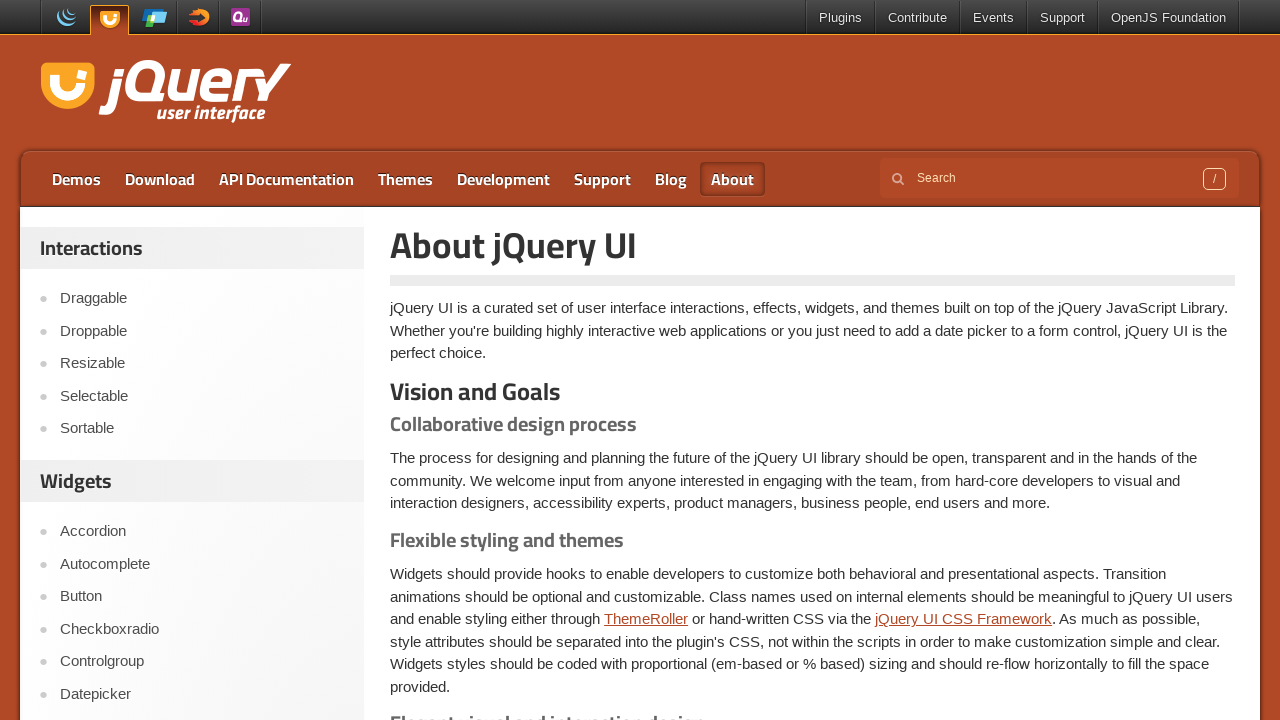

About page loaded successfully
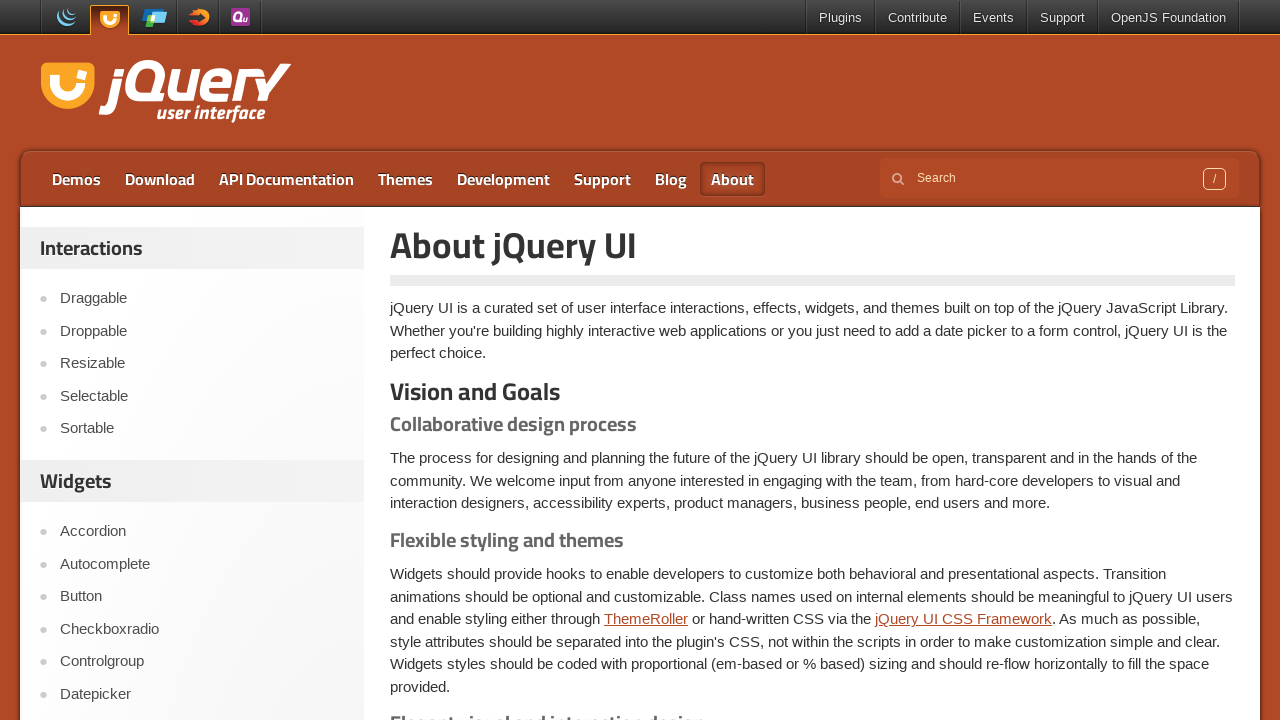

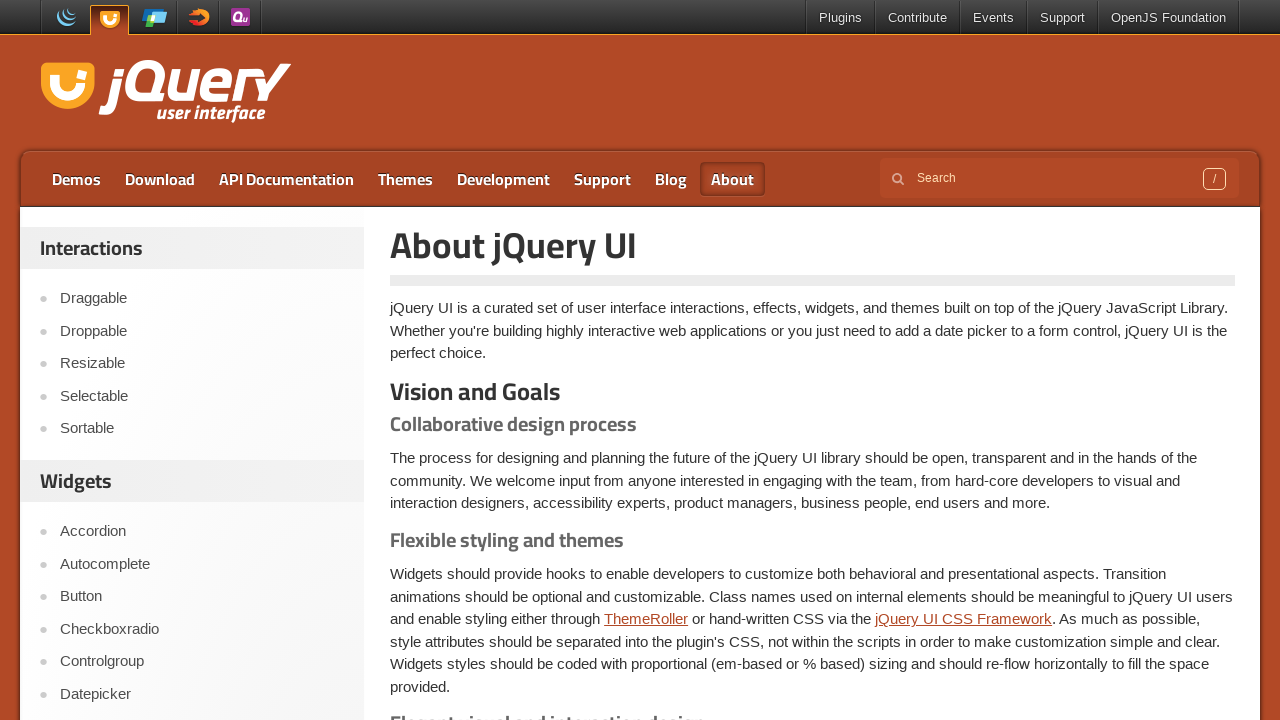